Tests a web form by entering text into a text box and submitting the form, then verifies the success message is displayed

Starting URL: https://www.selenium.dev/selenium/web/web-form.html

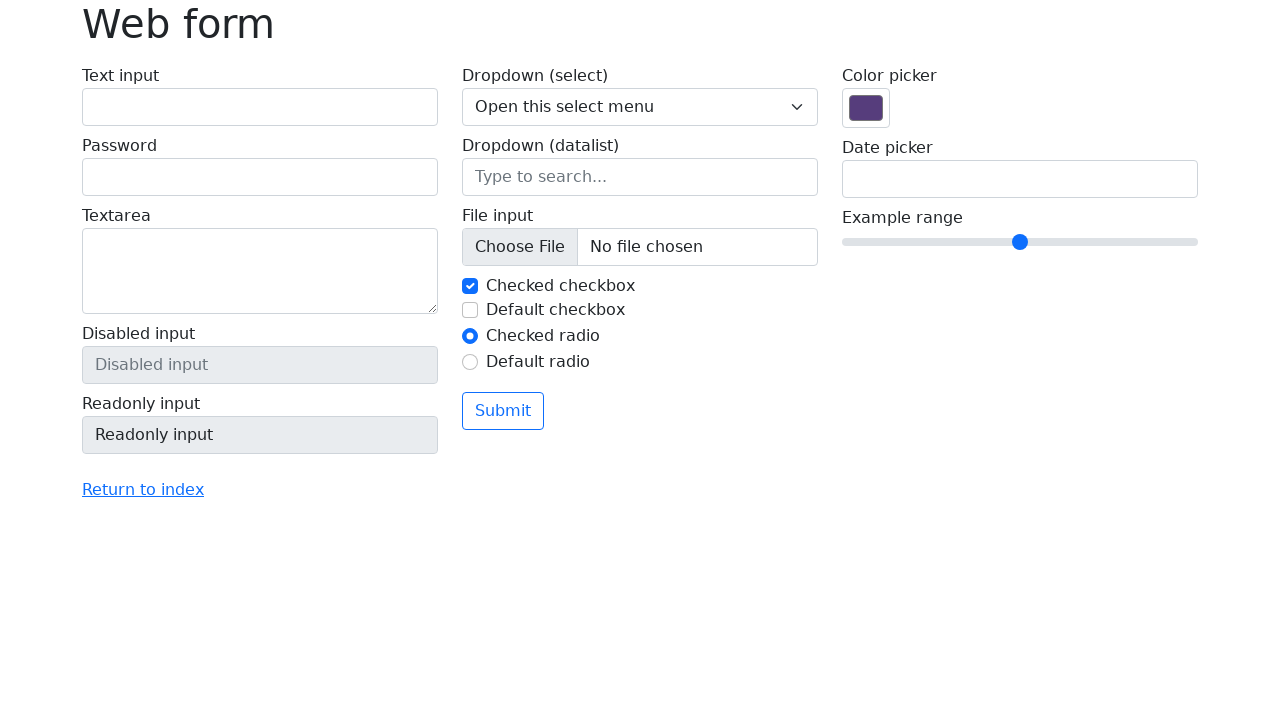

Filled text box with 'Selenium' on input[name='my-text']
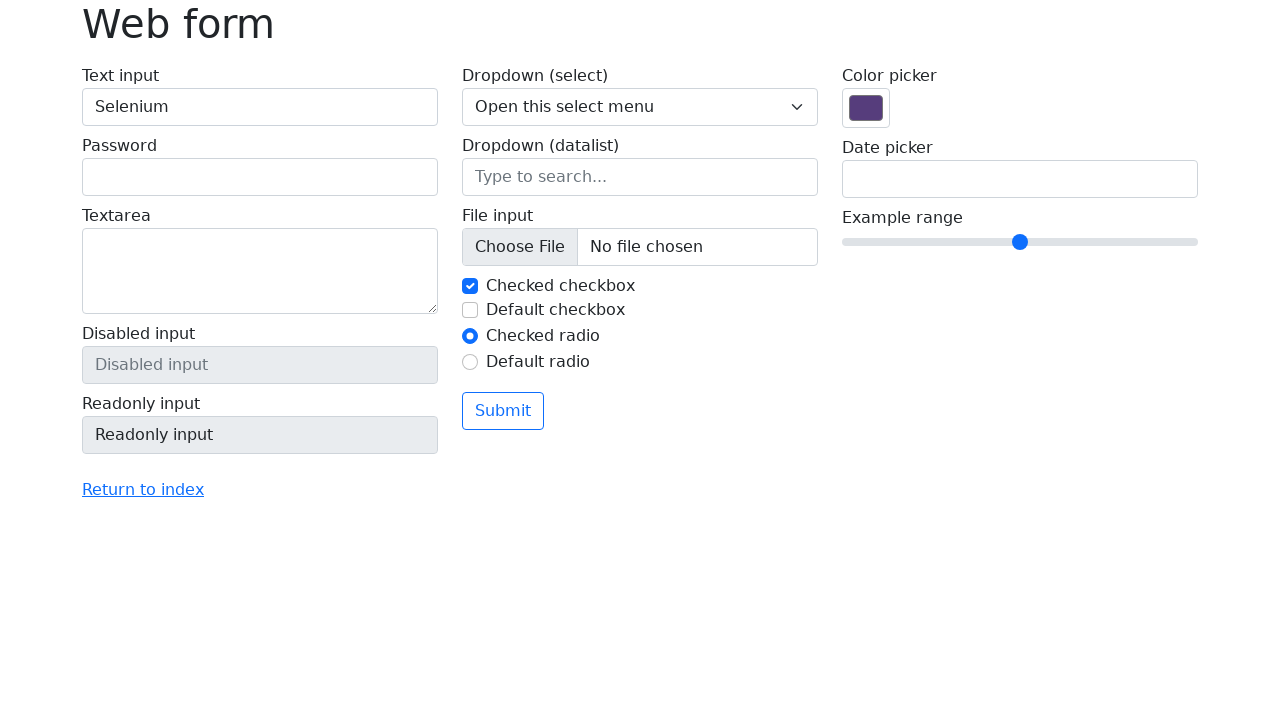

Clicked submit button at (503, 411) on button
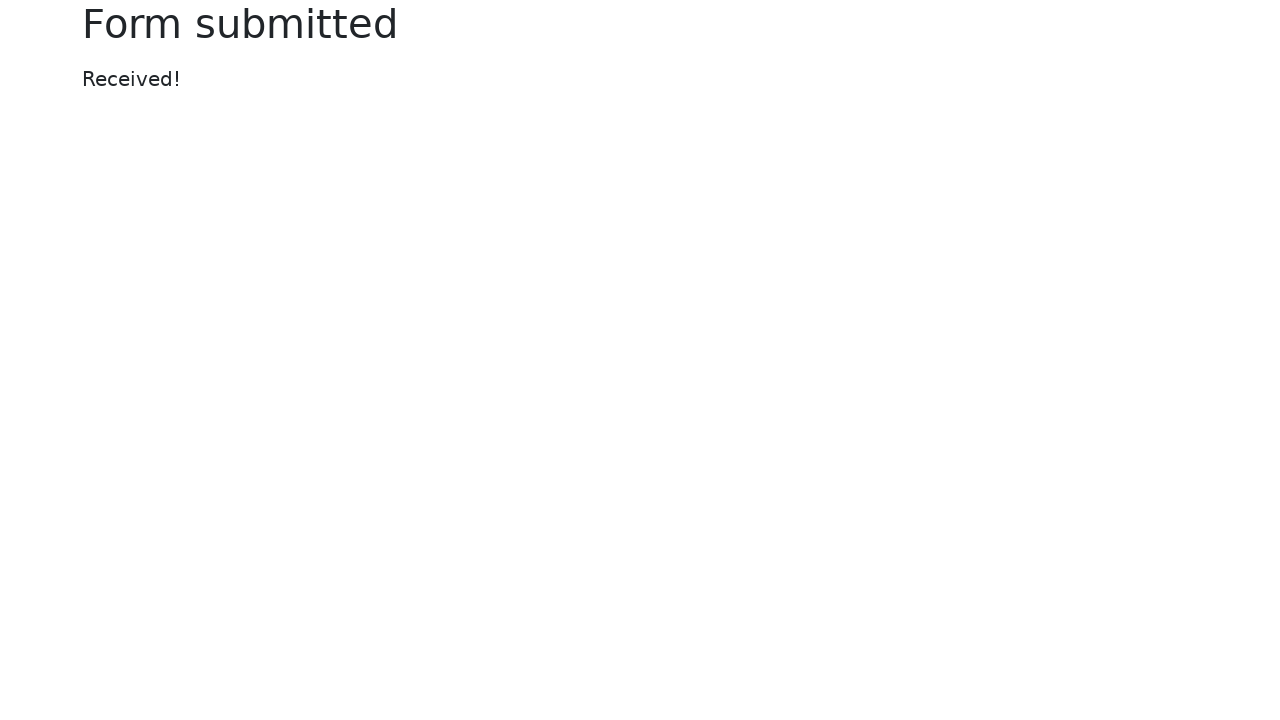

Success message appeared
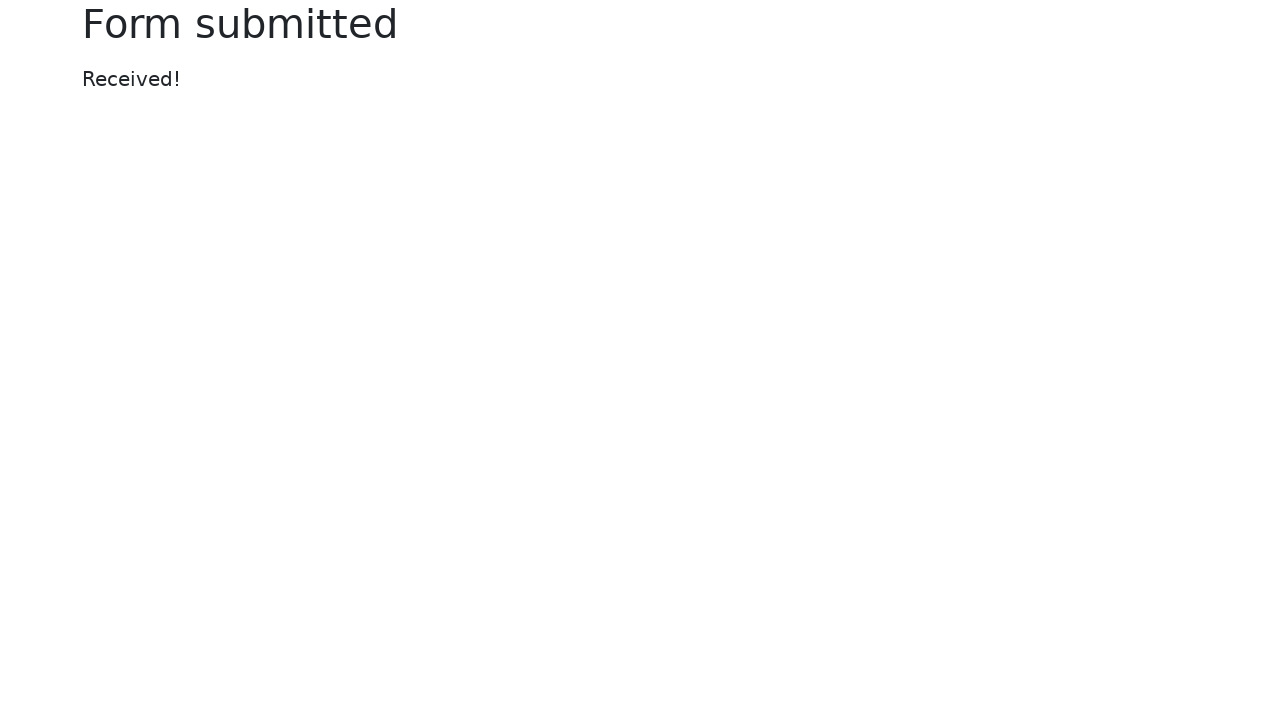

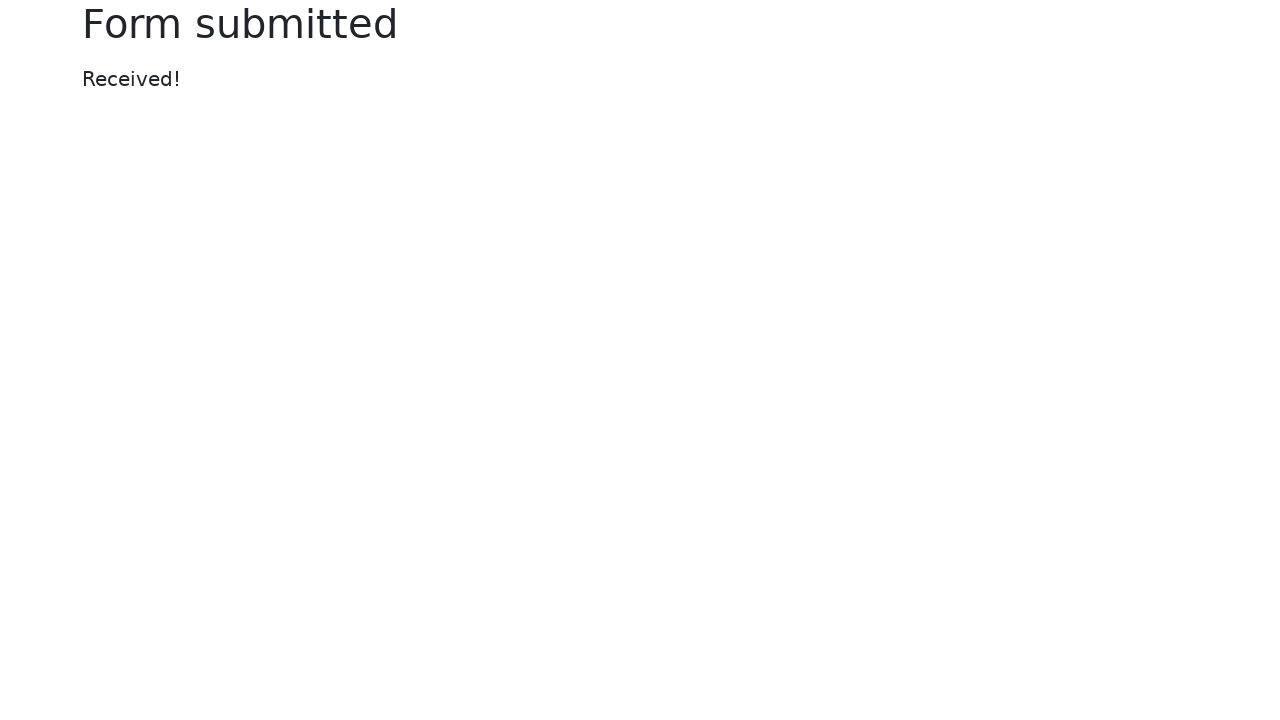